Tests element visibility by setting wait time and triggering visibility

Starting URL: https://play1.automationcamp.ir/expected_conditions.html

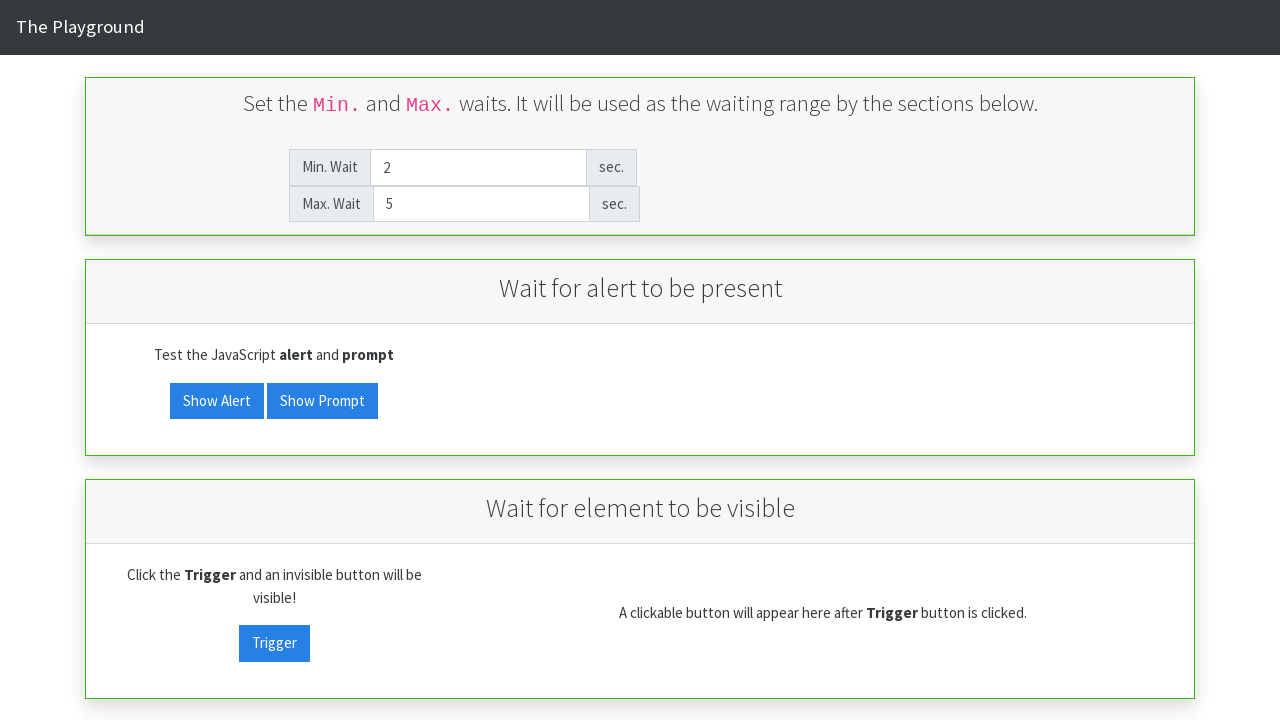

Cleared max wait time input field on #max_wait
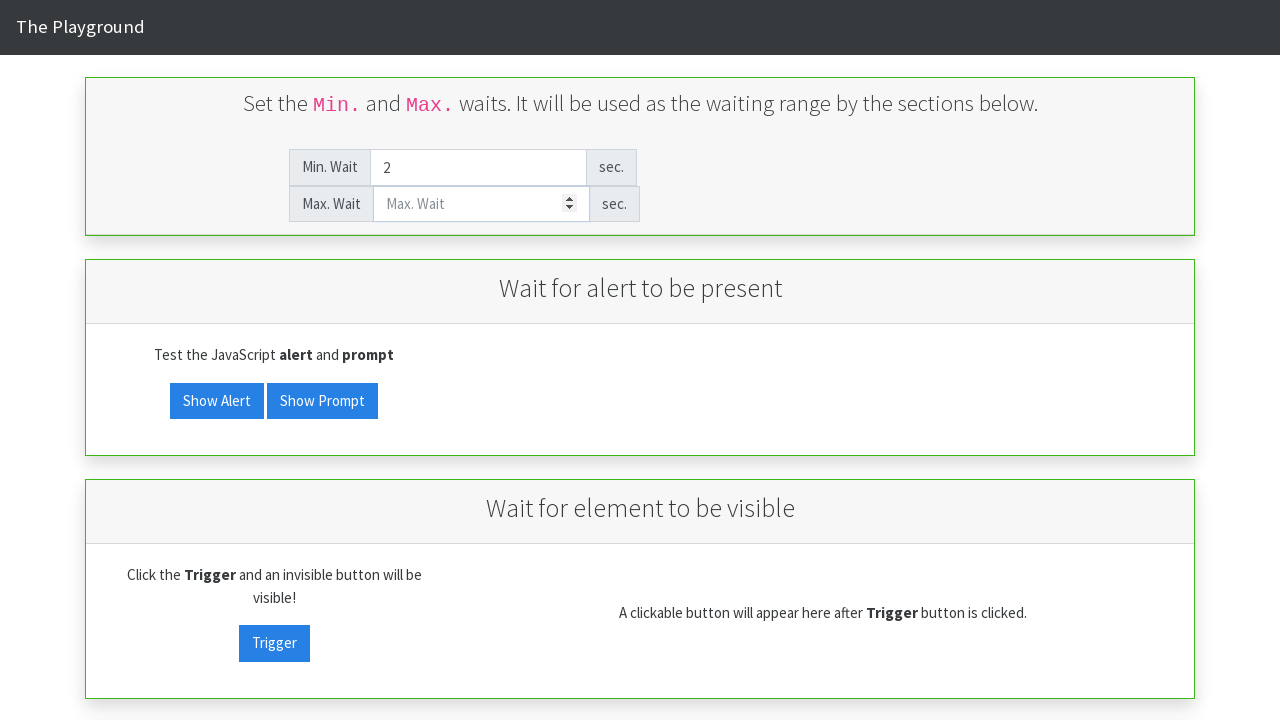

Set max wait time to 2 seconds on #max_wait
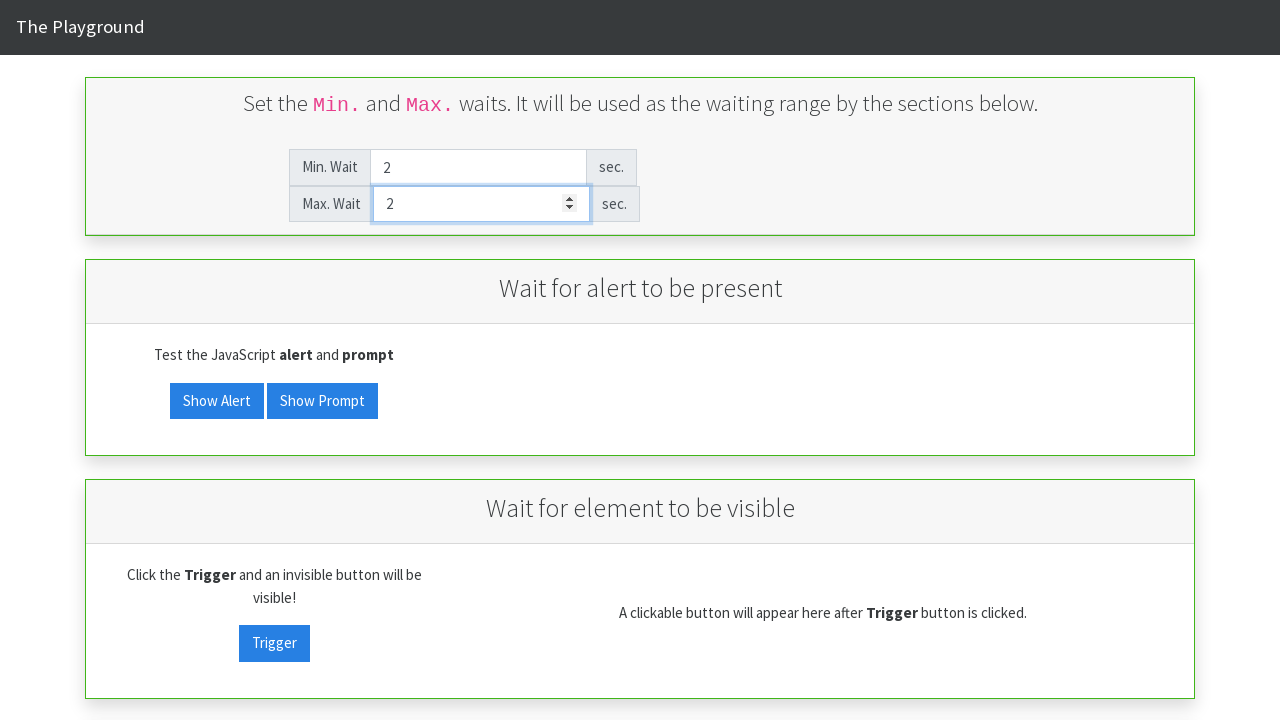

Verified target element is not visible initially
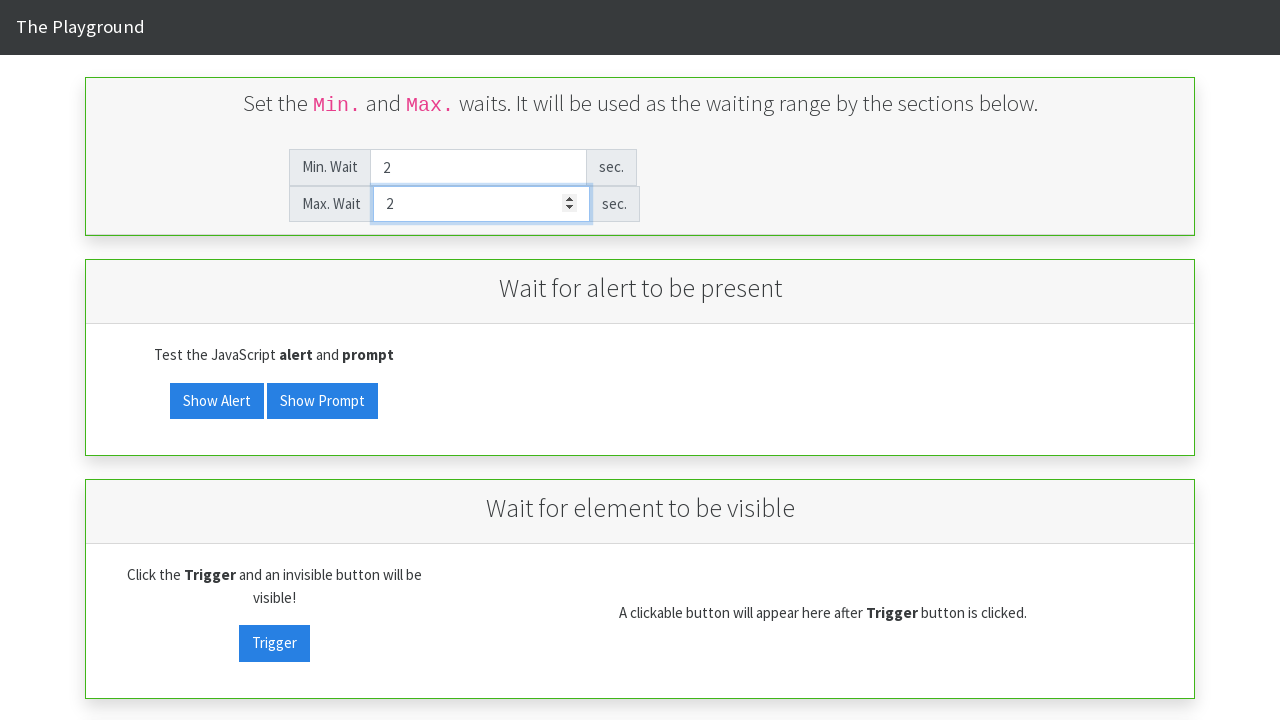

Clicked visibility trigger button to show element at (274, 643) on #visibility_trigger
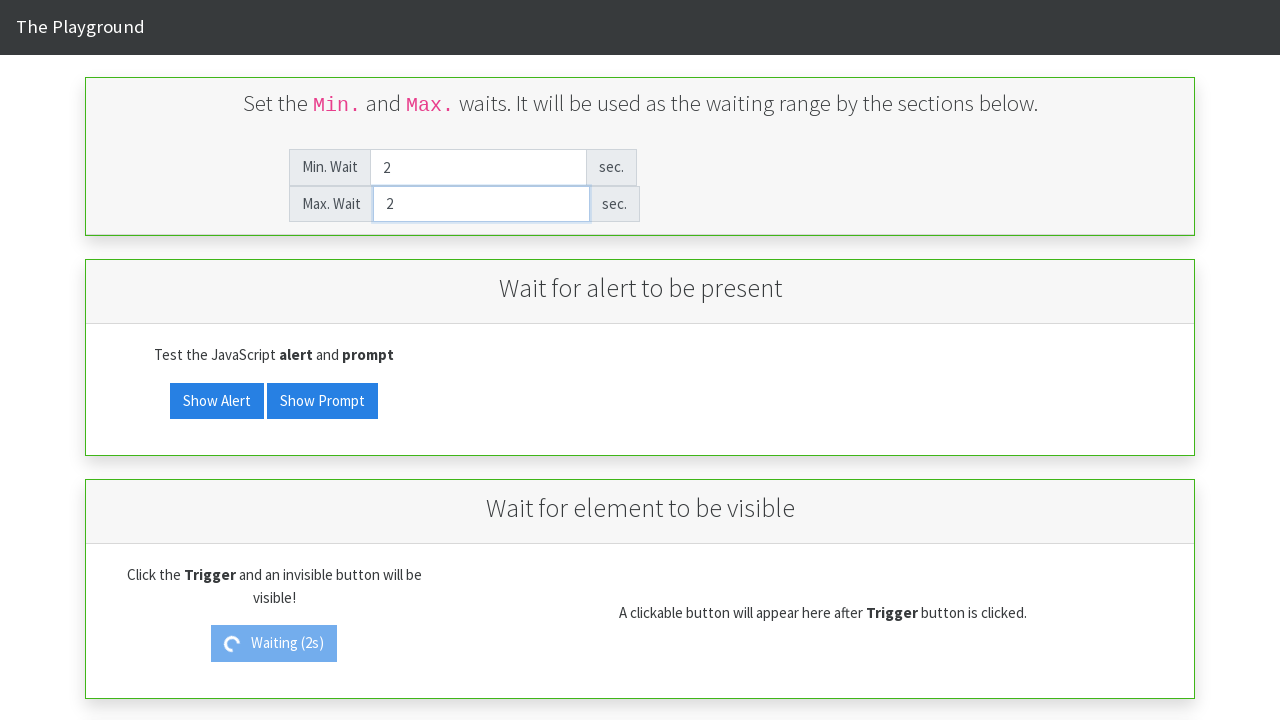

Waited for target element to become visible
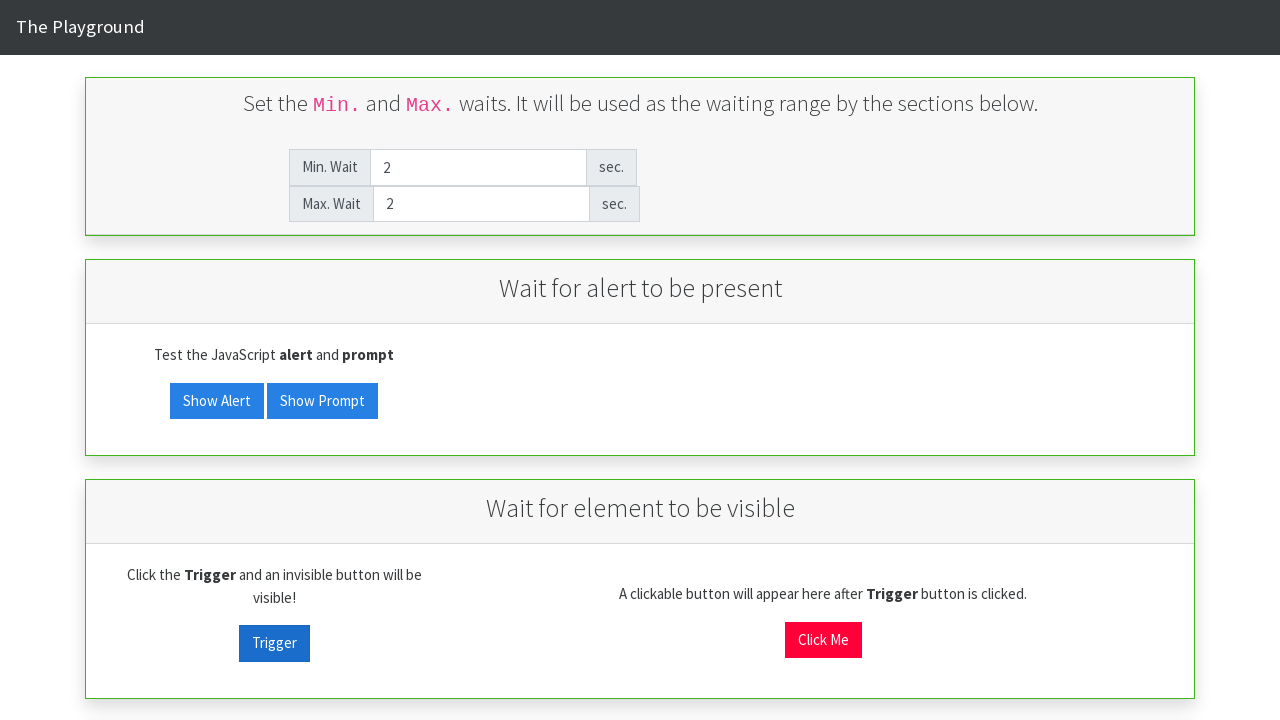

Verified target element is now visible
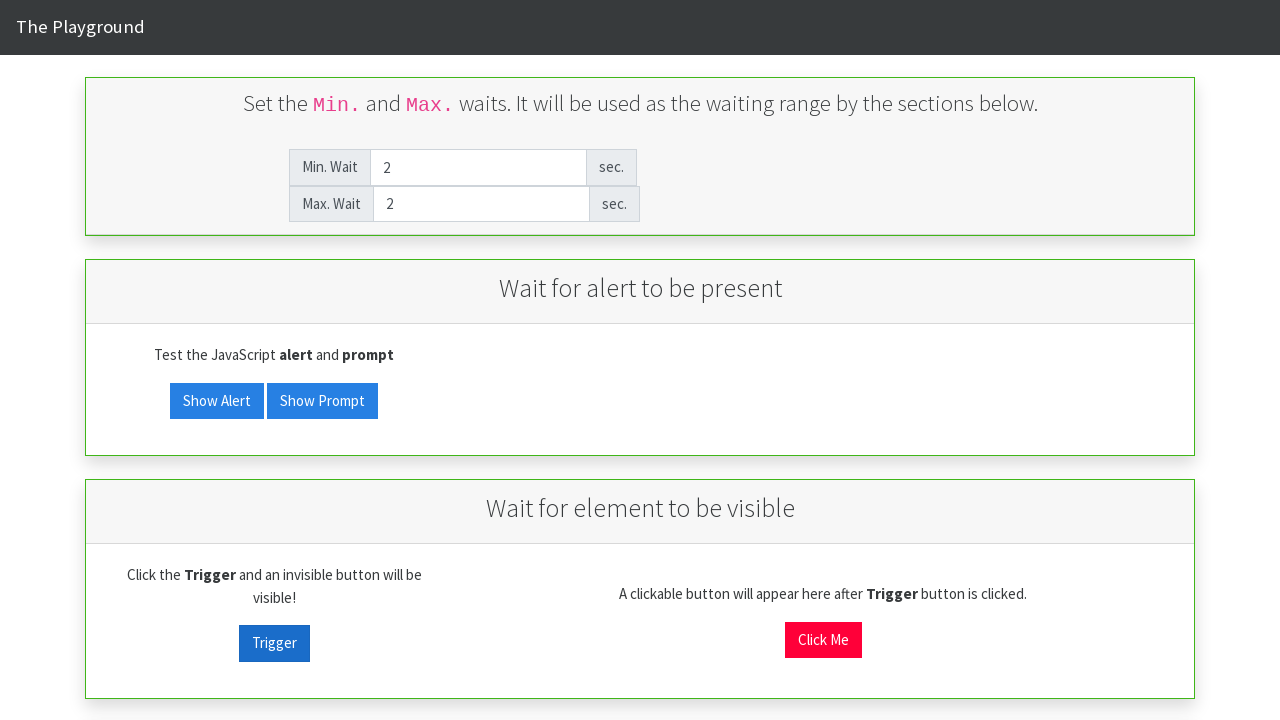

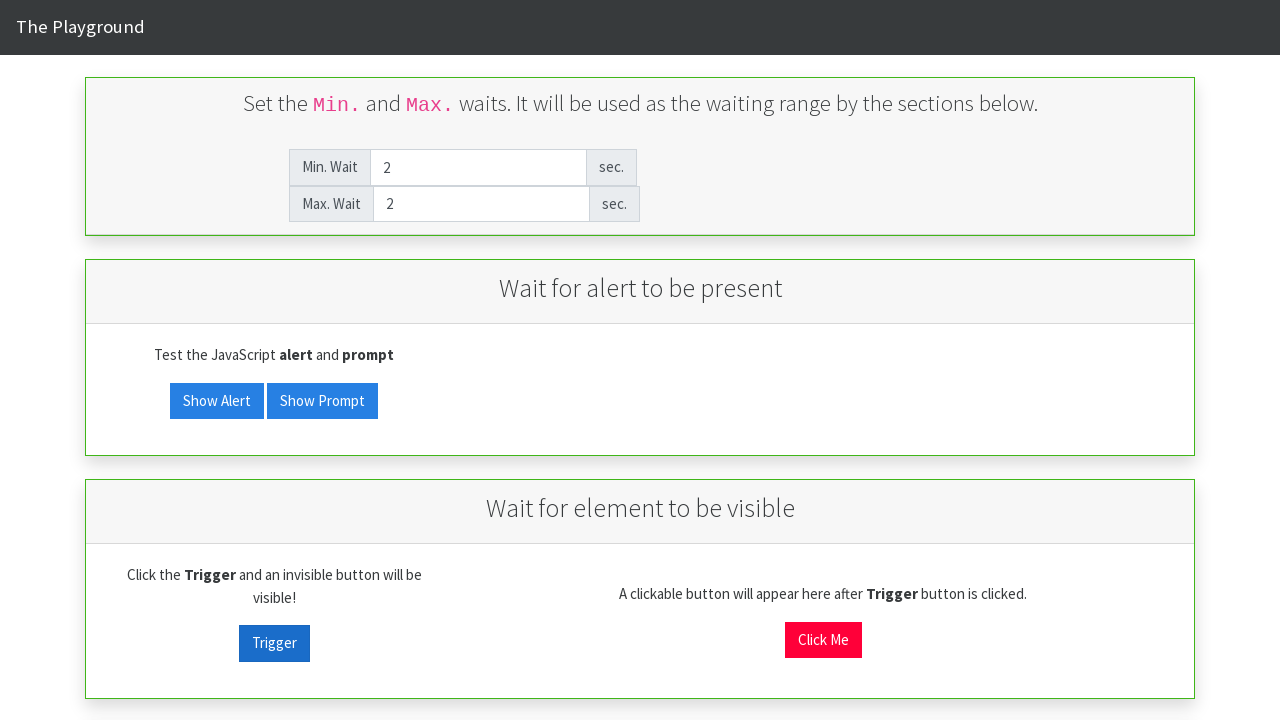